Tests drag and drop by specific offset coordinates

Starting URL: https://selenium08.blogspot.com/2020/01/drag-drop.html

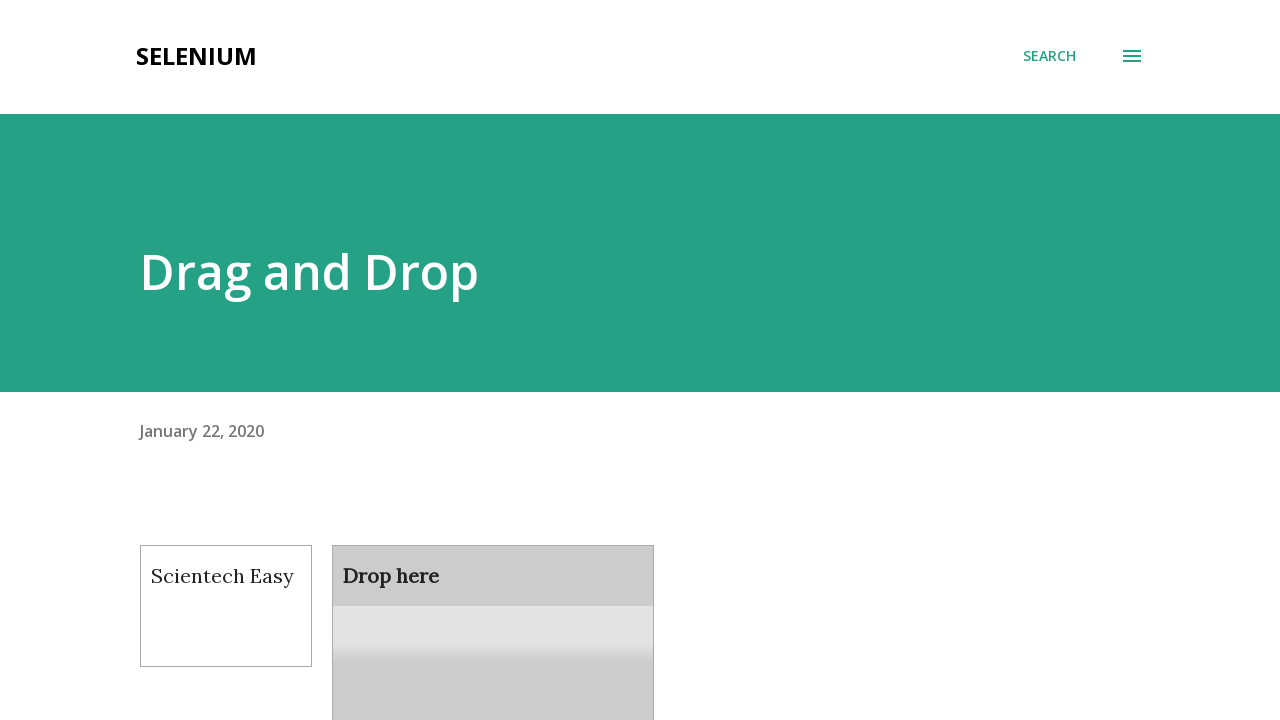

Located draggable element
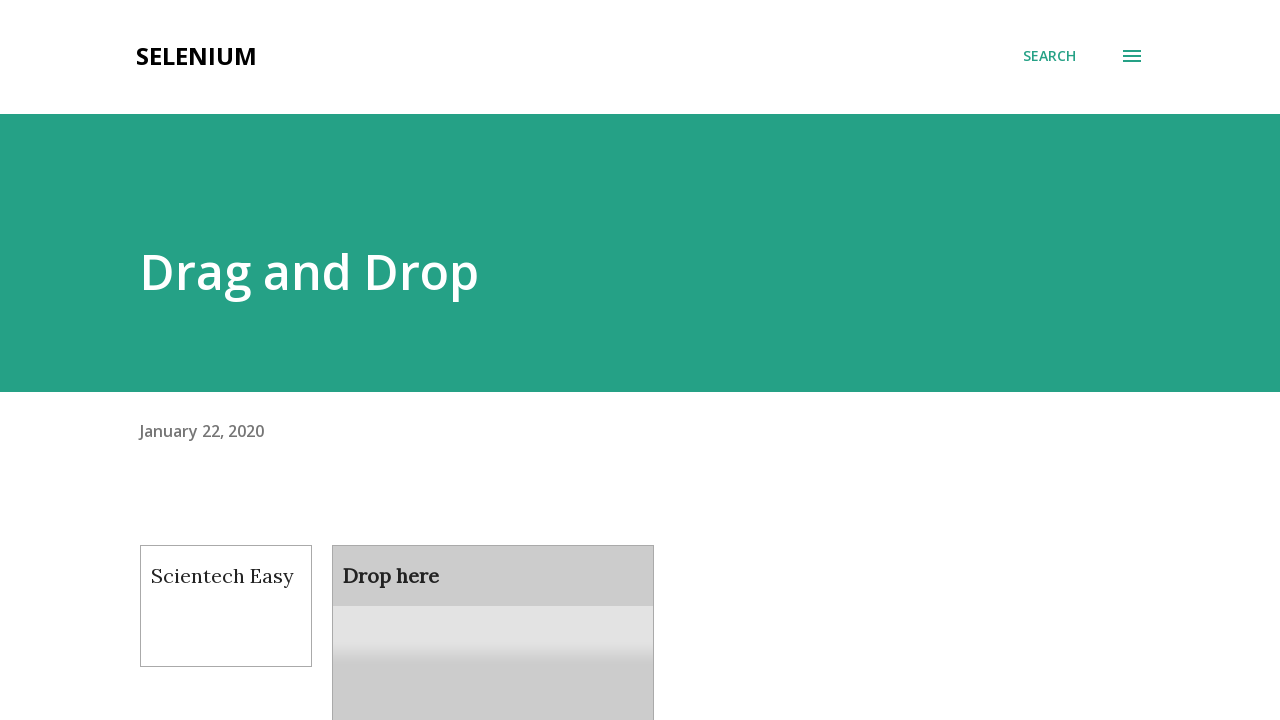

Retrieved bounding box of draggable element
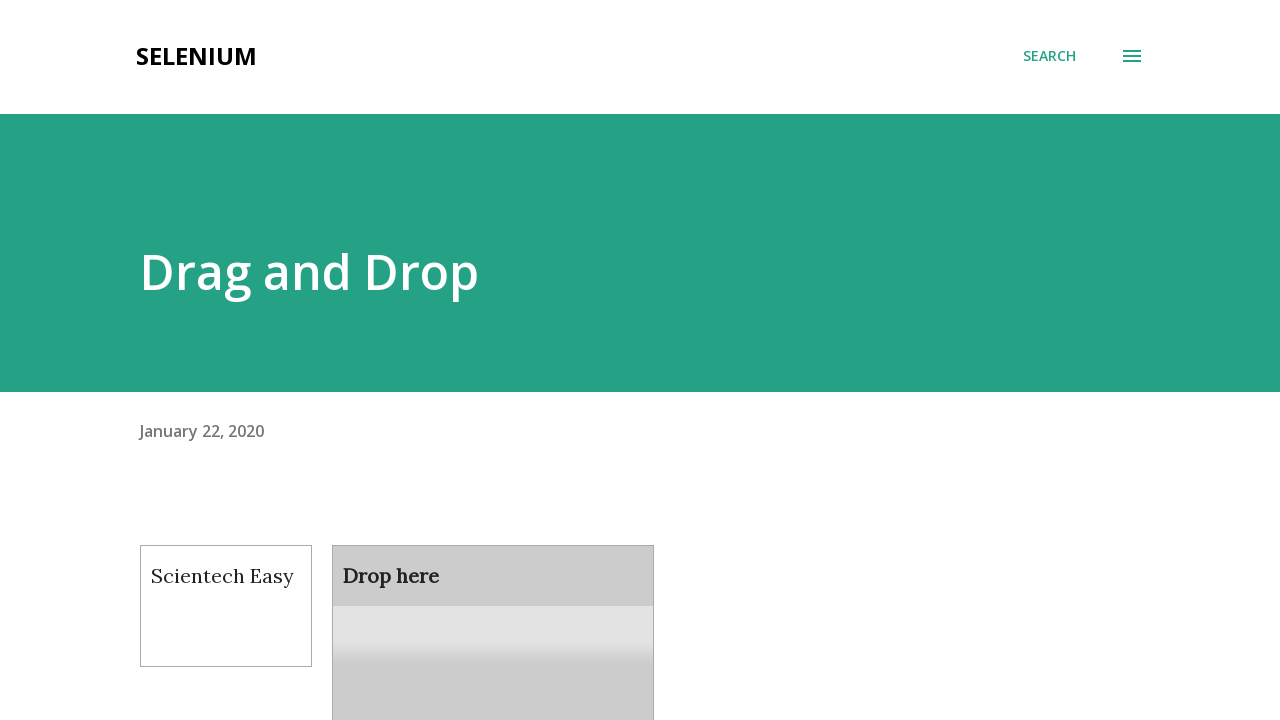

Moved mouse to center of draggable element at (226, 606)
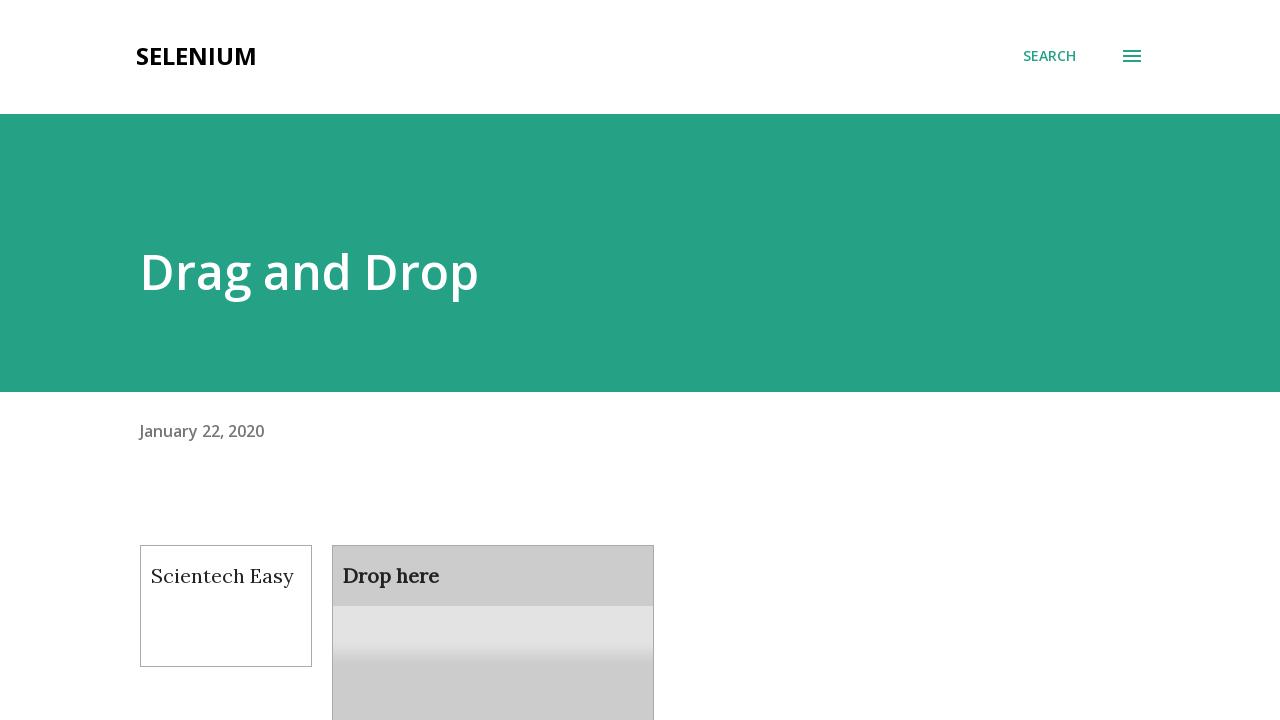

Pressed mouse button down to start drag at (226, 606)
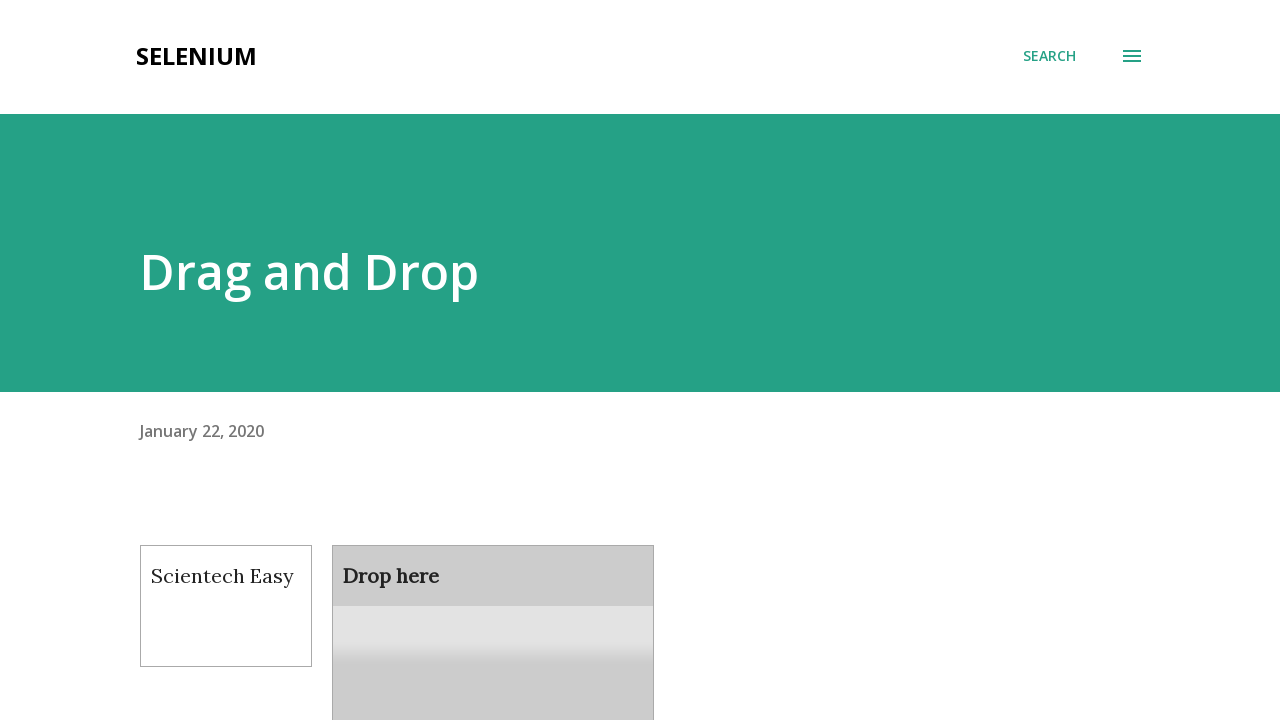

Moved mouse to target position (offset 300px right, 100px down) at (440, 645)
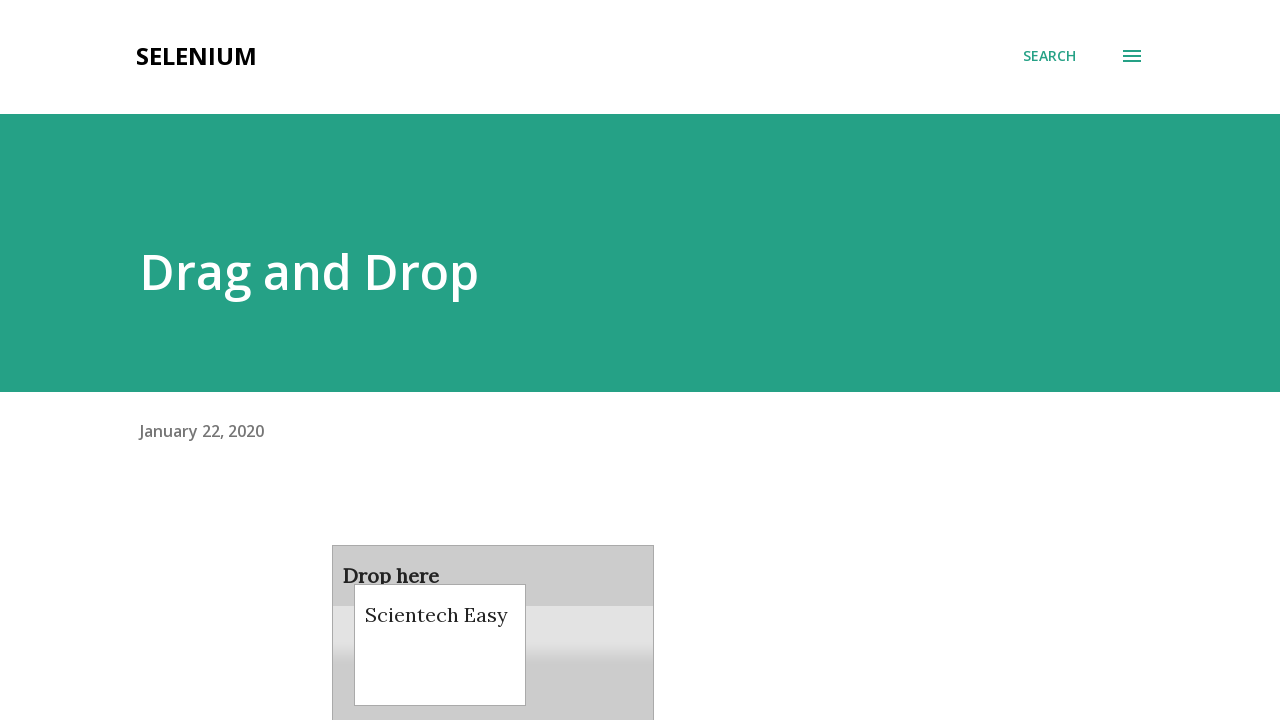

Released mouse button to complete drag and drop at (440, 645)
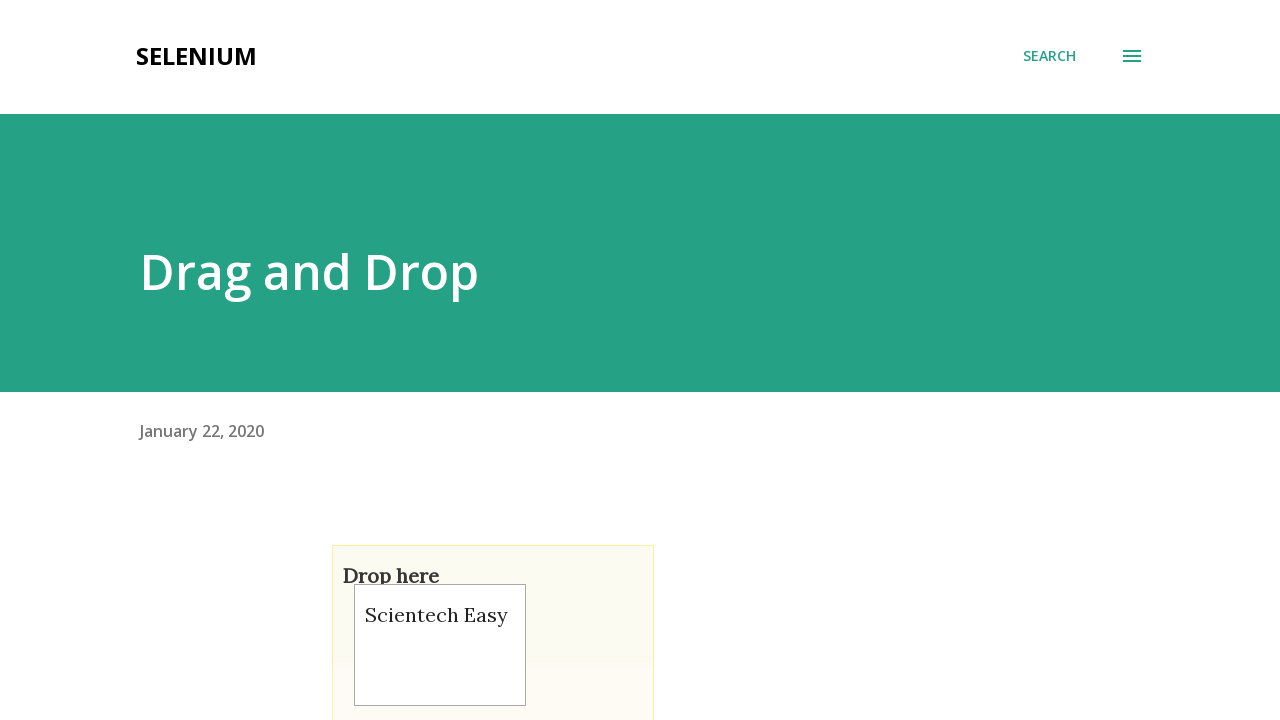

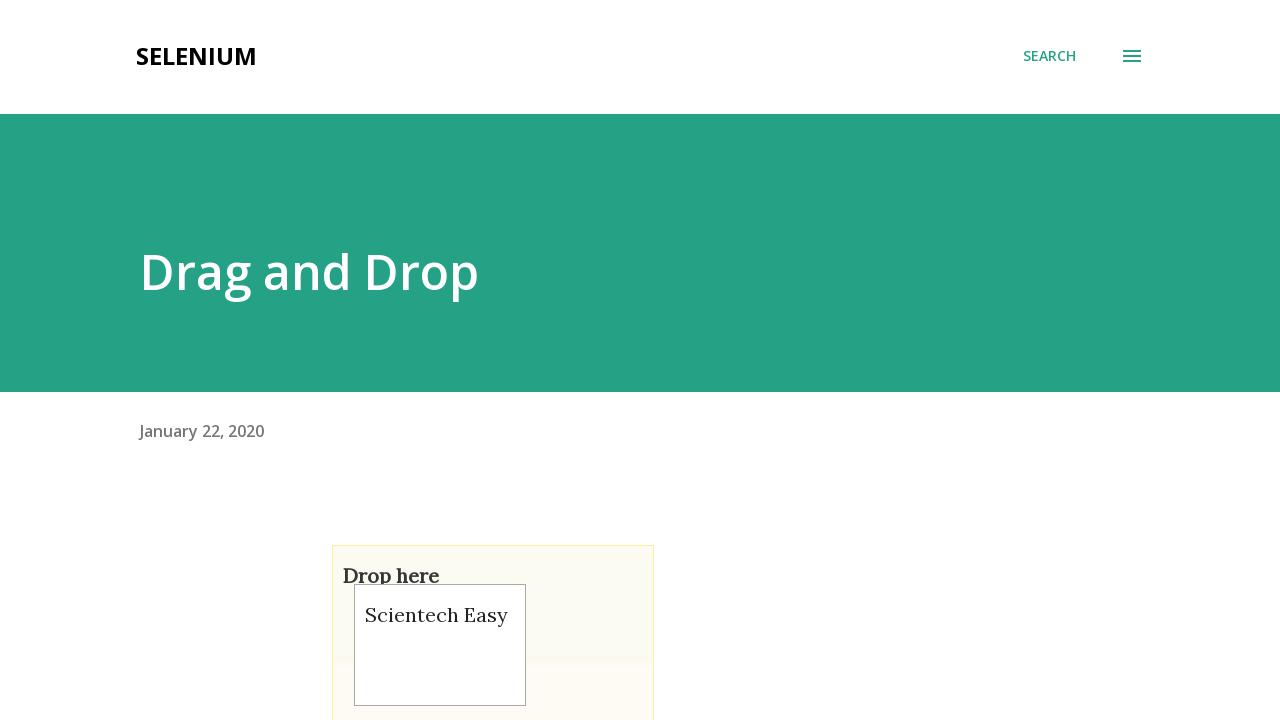